Tests scrolling functionality by scrolling down to a specific element and then scrolling back up using keyboard shortcuts

Starting URL: https://practice.cydeo.com/

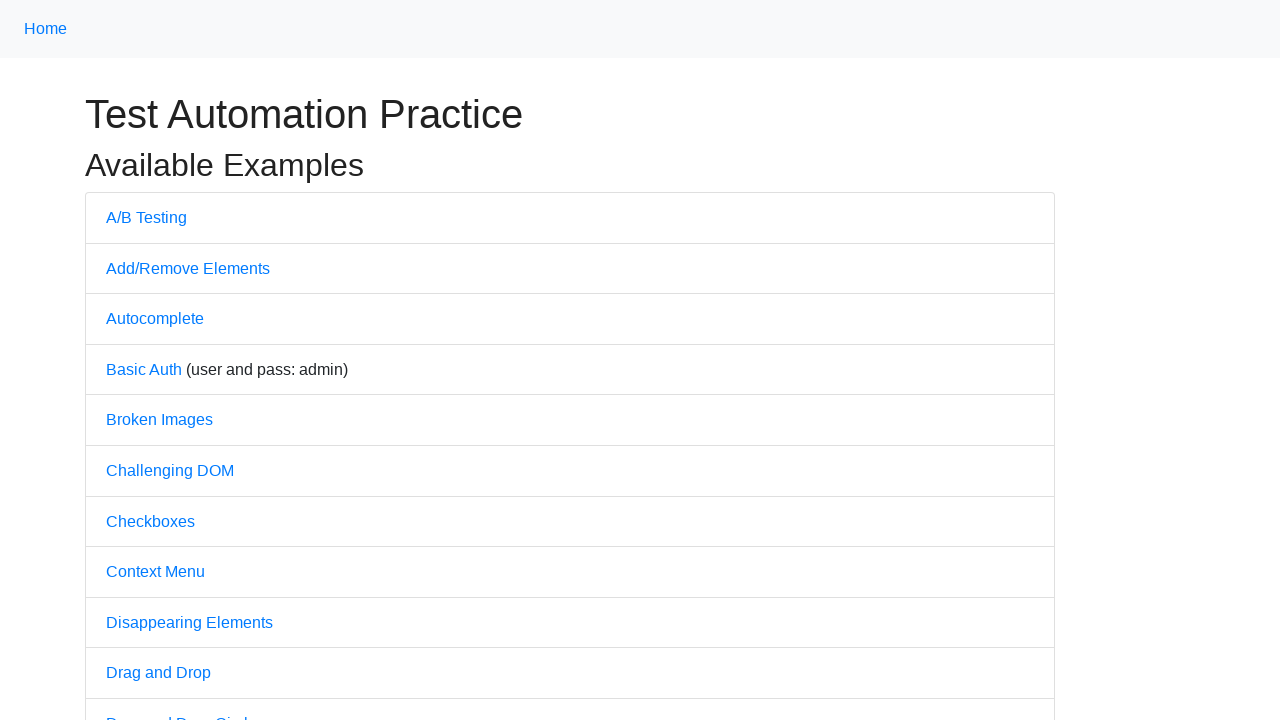

Located CYDEO link element
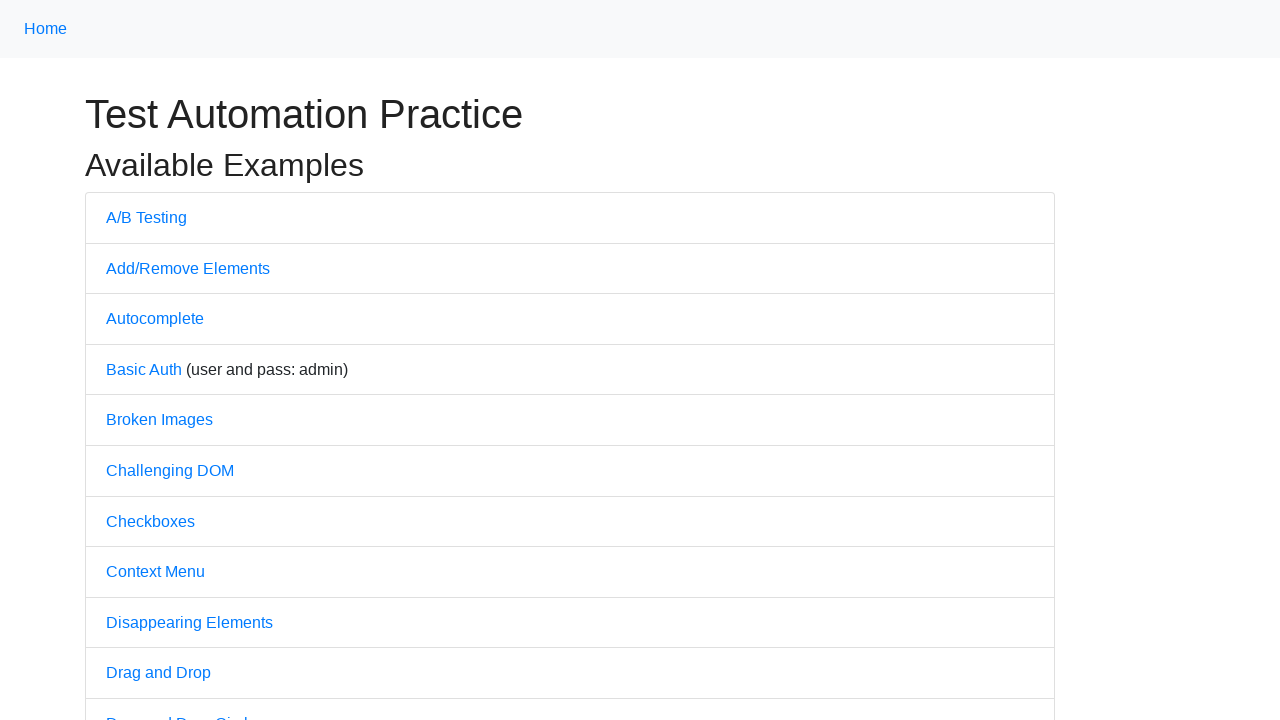

Scrolled down to CYDEO link by hovering over it at (614, 707) on a:text('CYDEO')
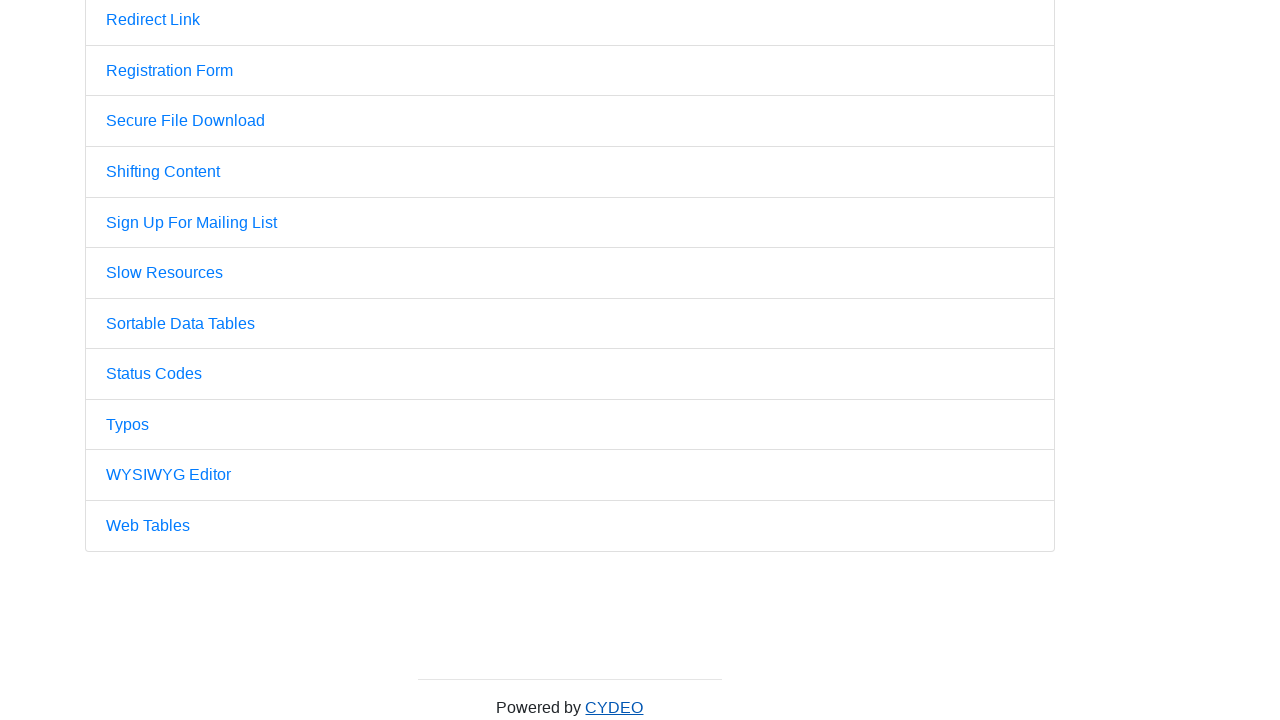

Pressed PageUp key to scroll up
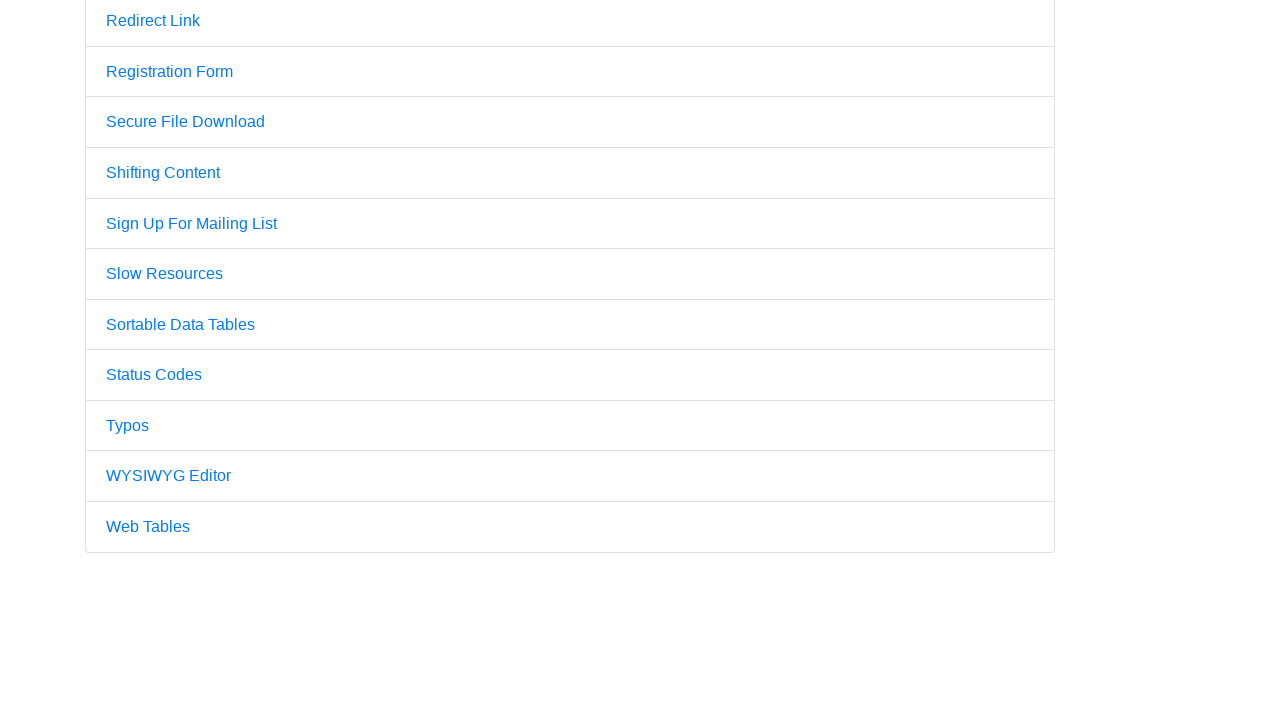

Pressed PageUp key again to scroll to top
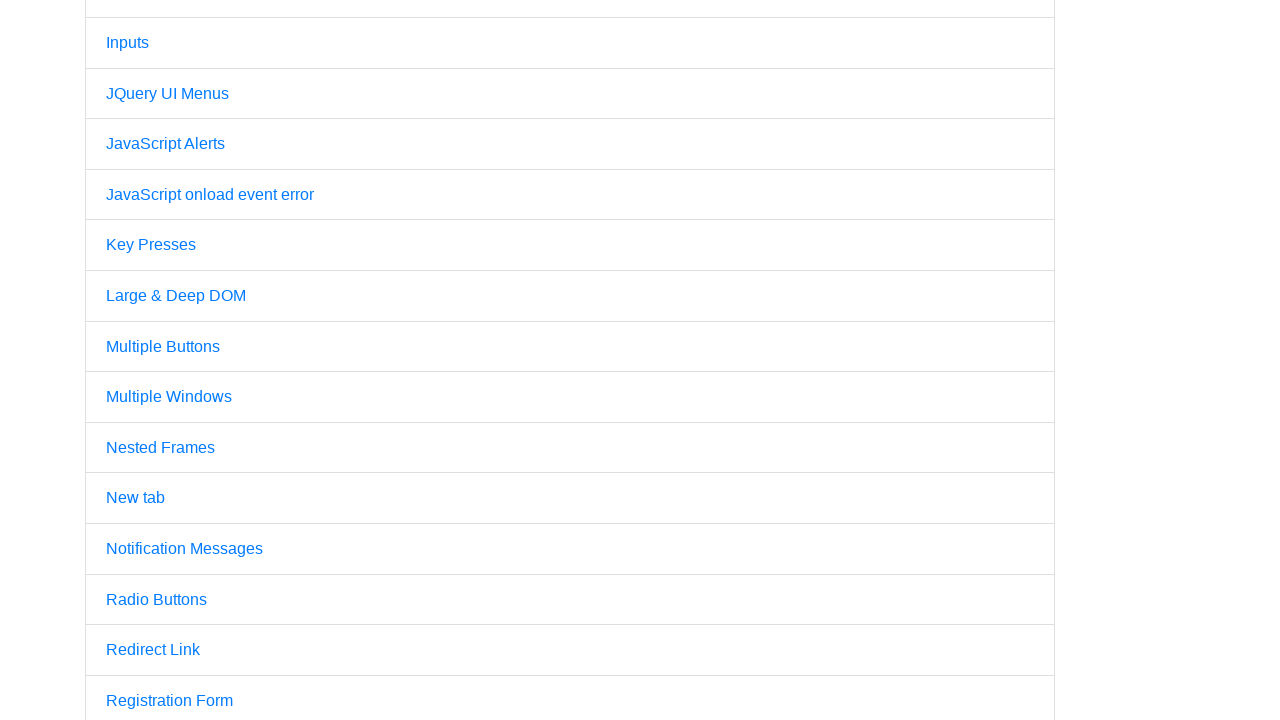

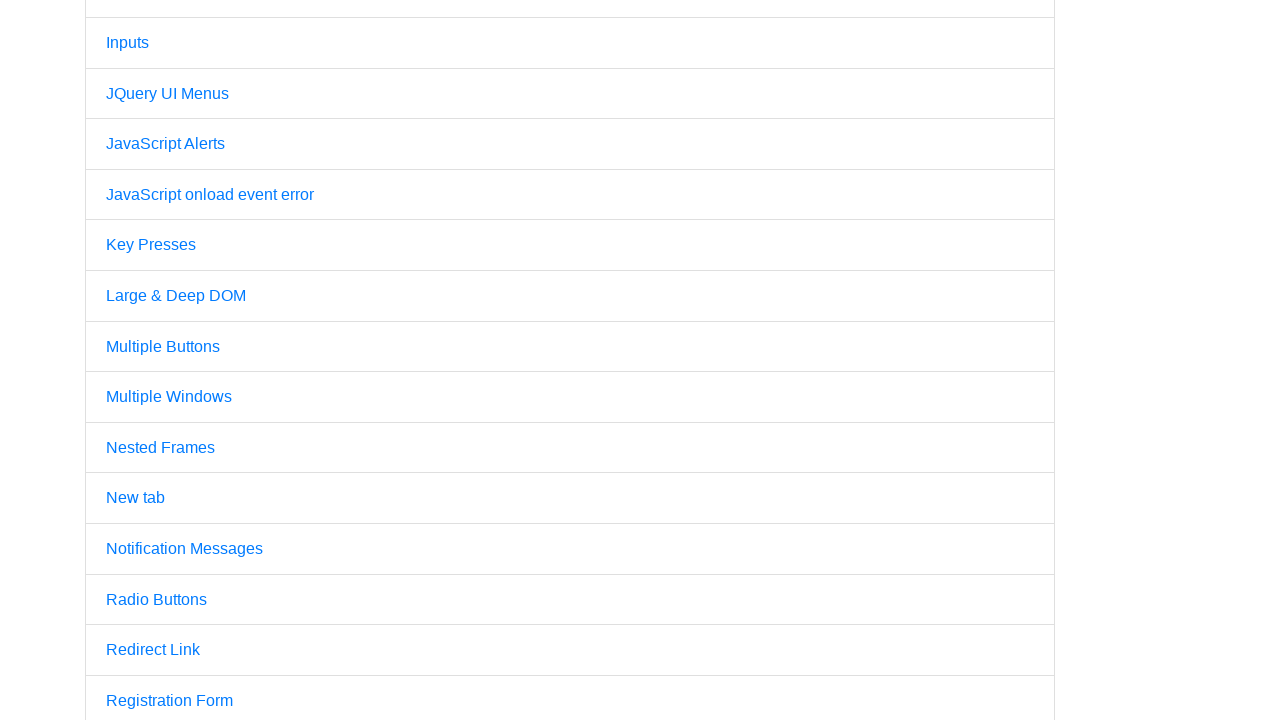